Tests browser back button navigation between filter views

Starting URL: https://demo.playwright.dev/todomvc

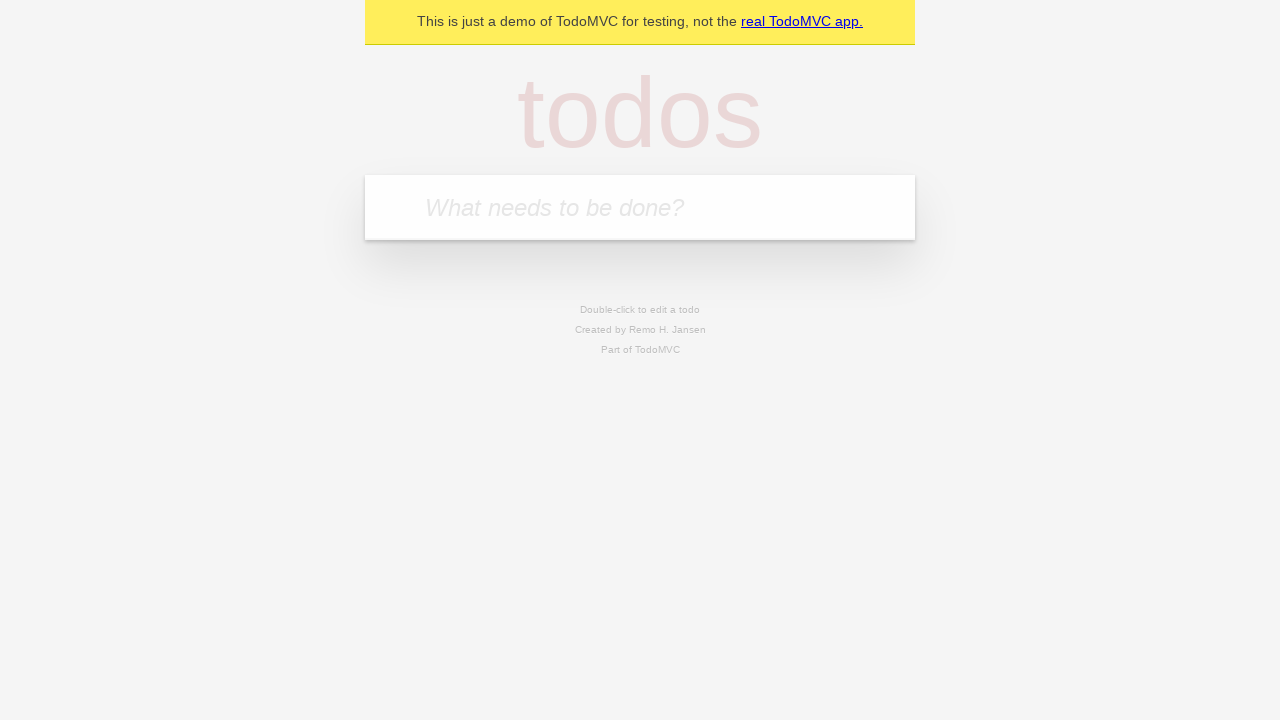

Filled todo input with 'buy some cheese' on internal:attr=[placeholder="What needs to be done?"i]
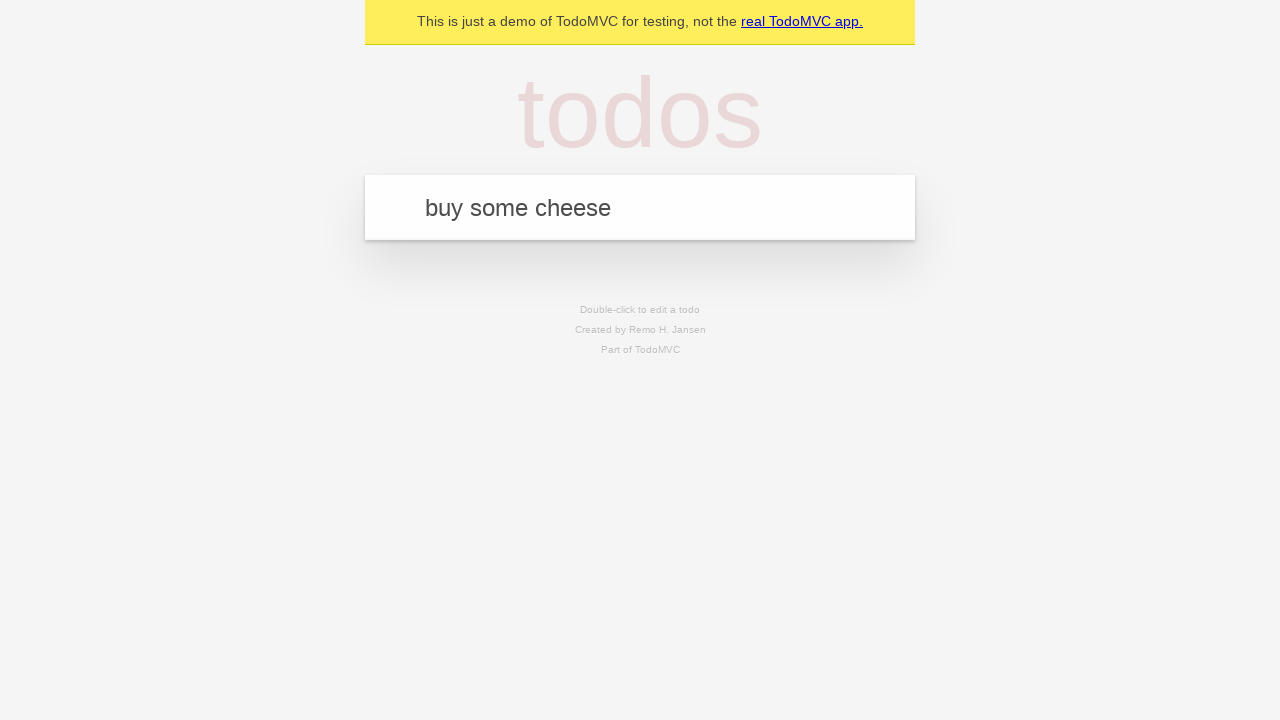

Pressed Enter to add first todo on internal:attr=[placeholder="What needs to be done?"i]
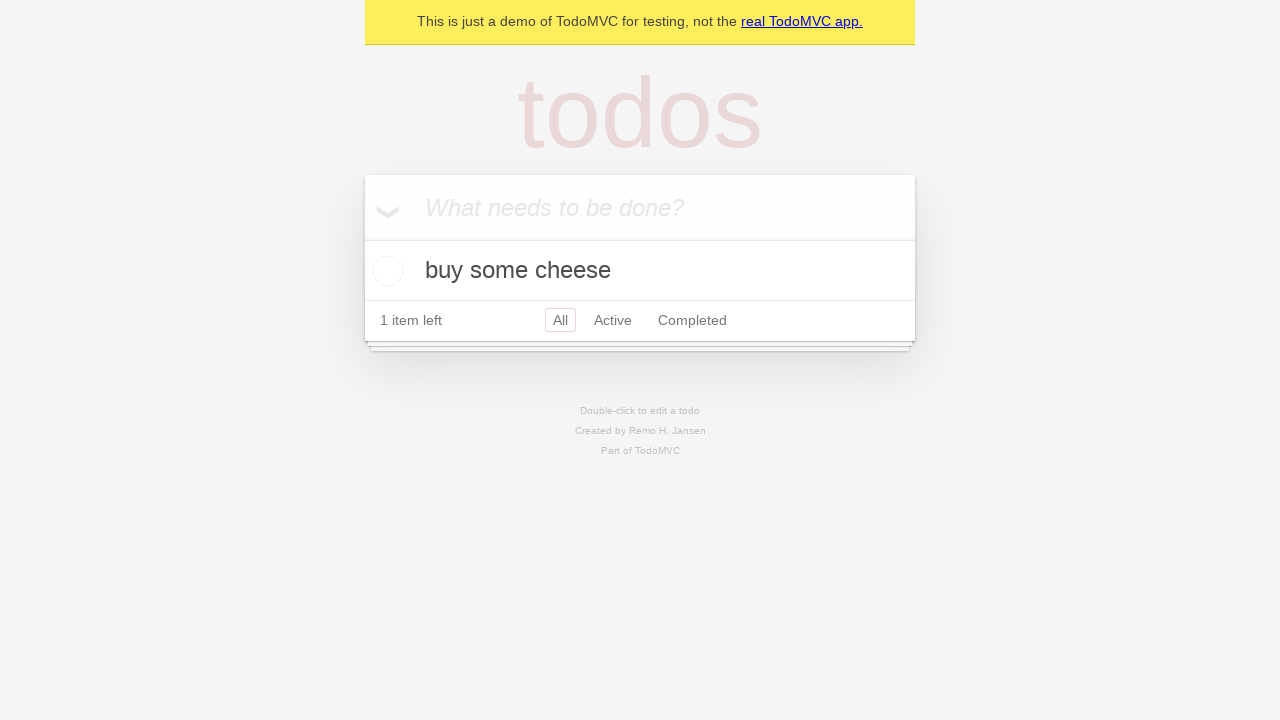

Filled todo input with 'feed the cat' on internal:attr=[placeholder="What needs to be done?"i]
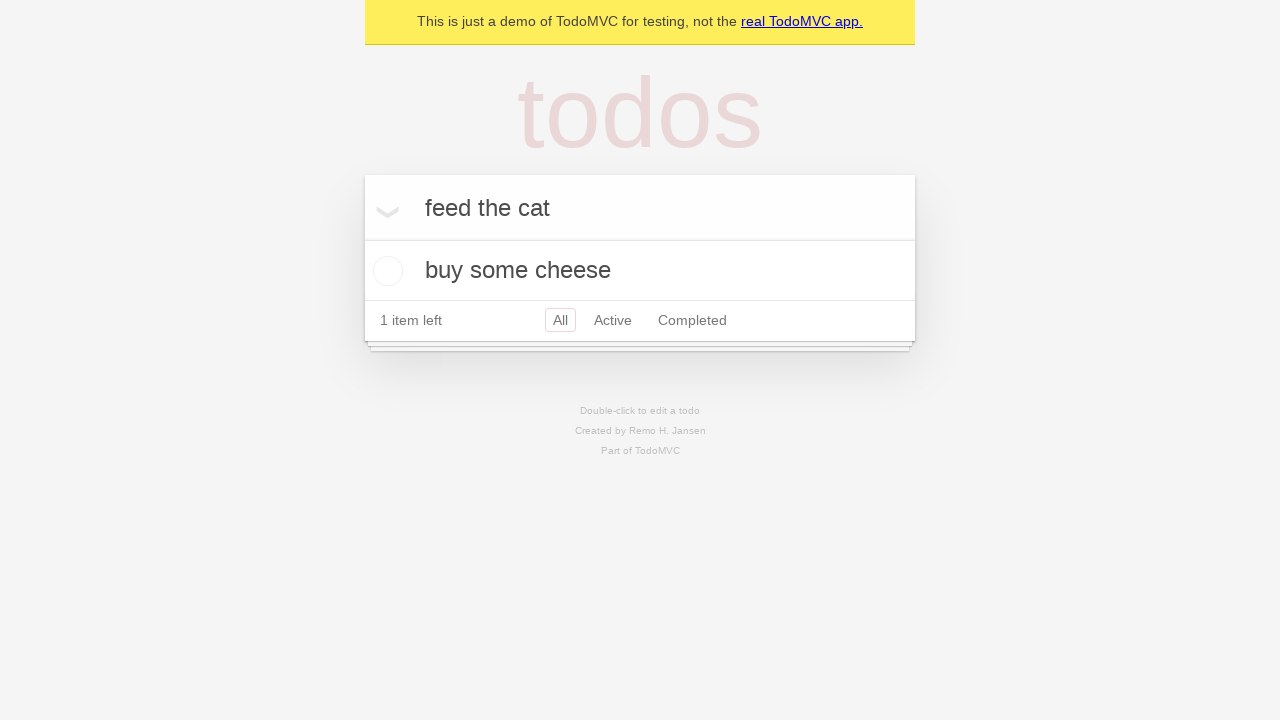

Pressed Enter to add second todo on internal:attr=[placeholder="What needs to be done?"i]
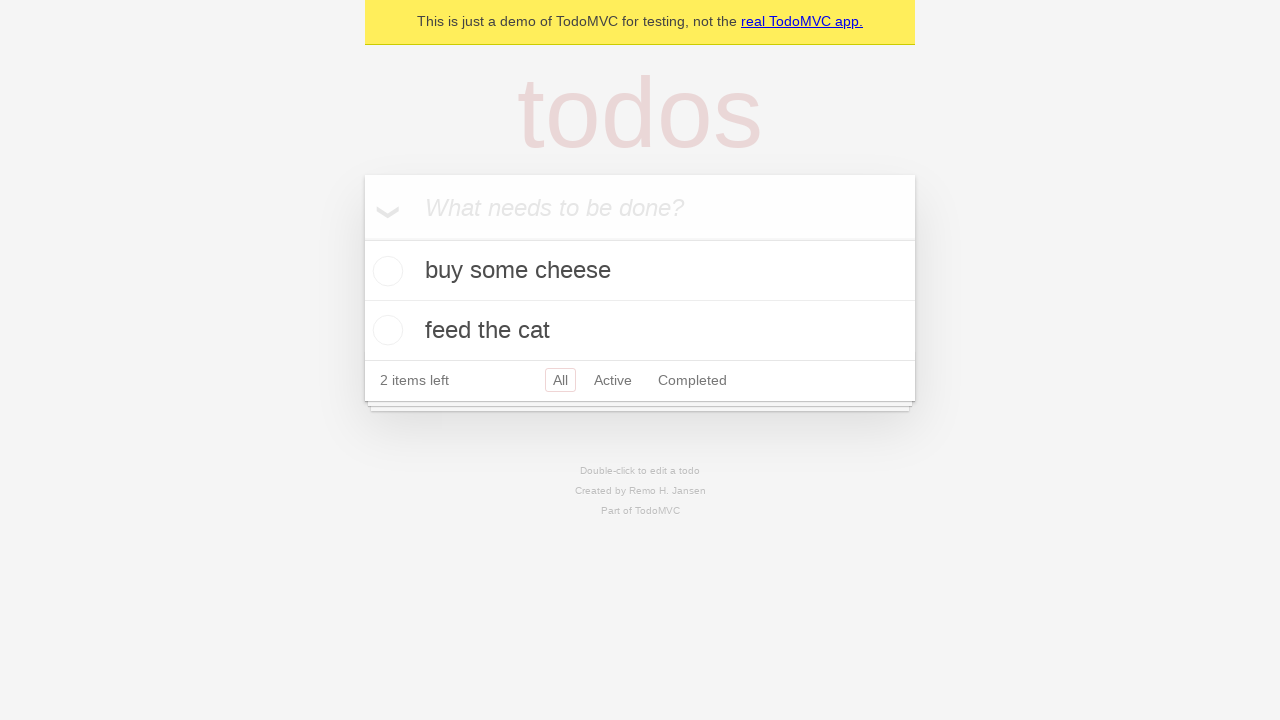

Filled todo input with 'book a doctors appointment' on internal:attr=[placeholder="What needs to be done?"i]
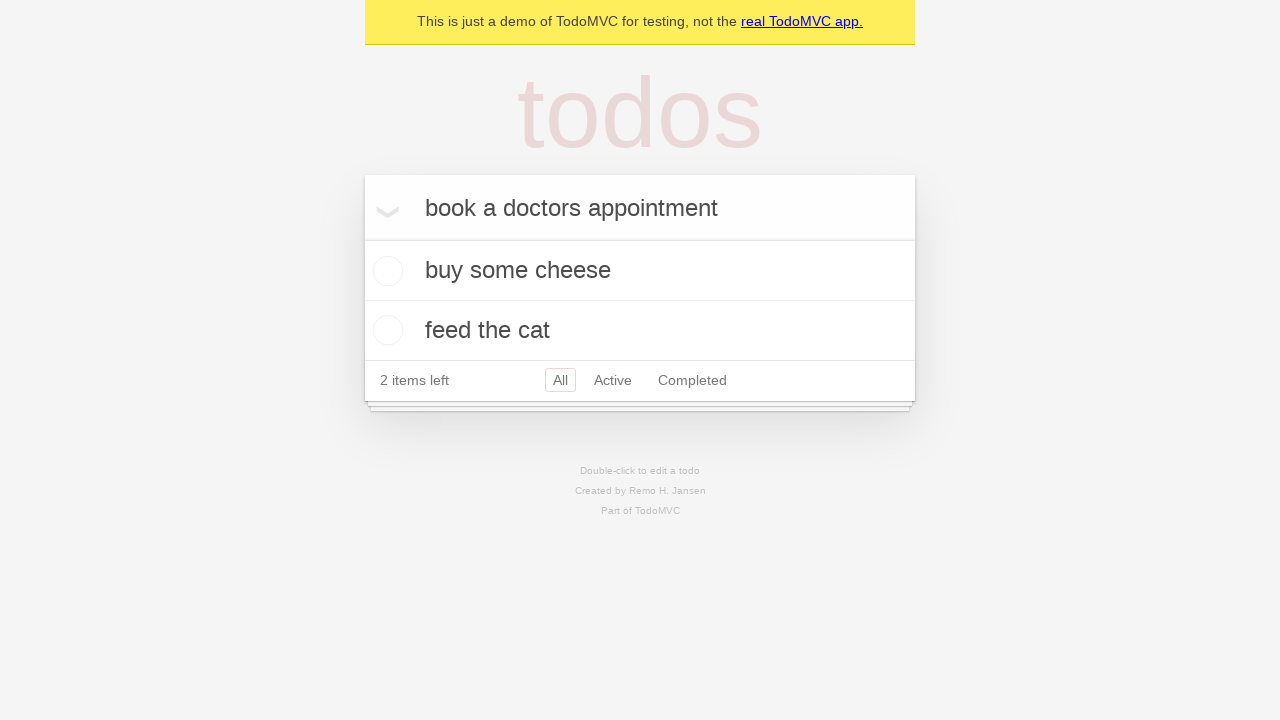

Pressed Enter to add third todo on internal:attr=[placeholder="What needs to be done?"i]
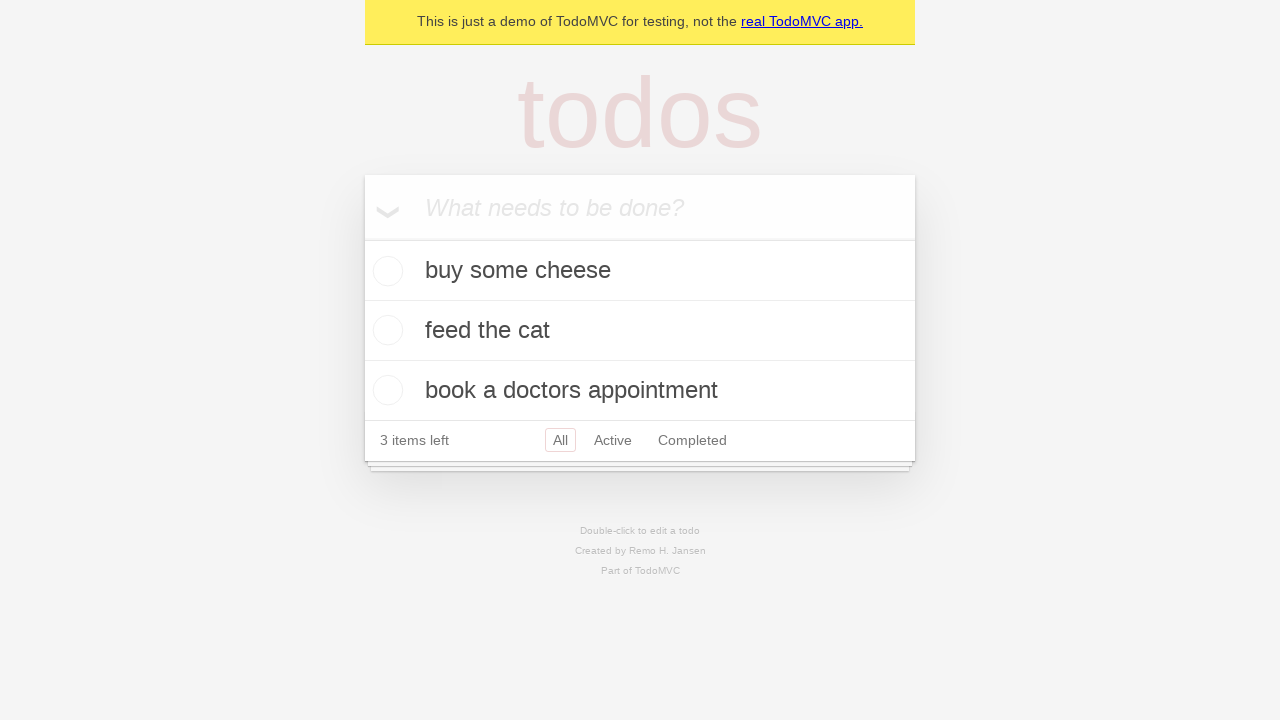

Checked the second todo item at (385, 330) on internal:testid=[data-testid="todo-item"s] >> nth=1 >> internal:role=checkbox
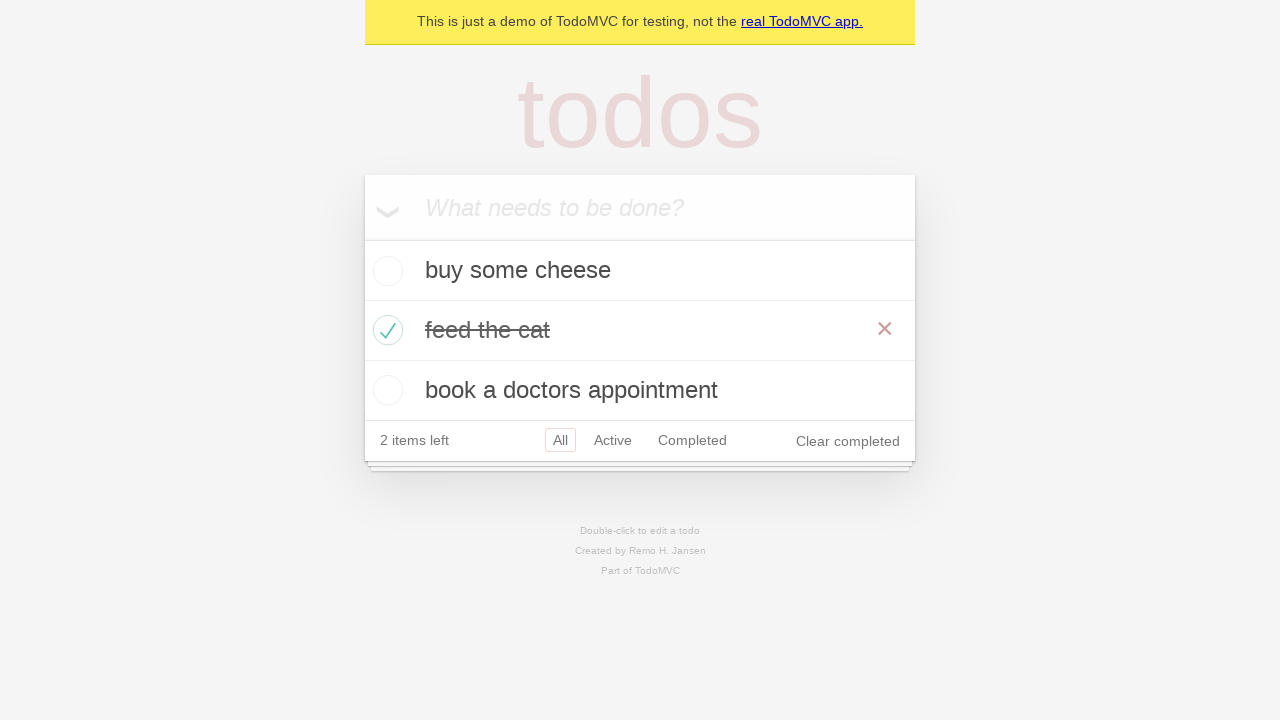

Clicked 'All' filter link at (560, 440) on internal:role=link[name="All"i]
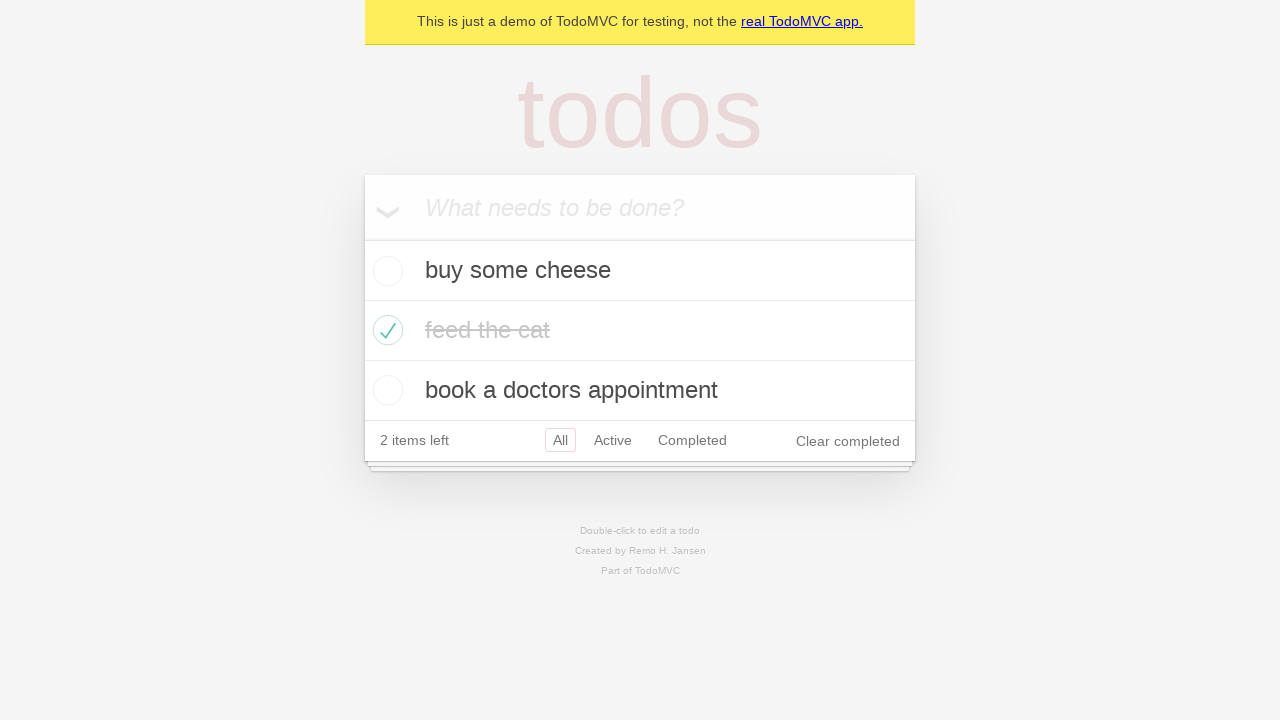

Clicked 'Active' filter link at (613, 440) on internal:role=link[name="Active"i]
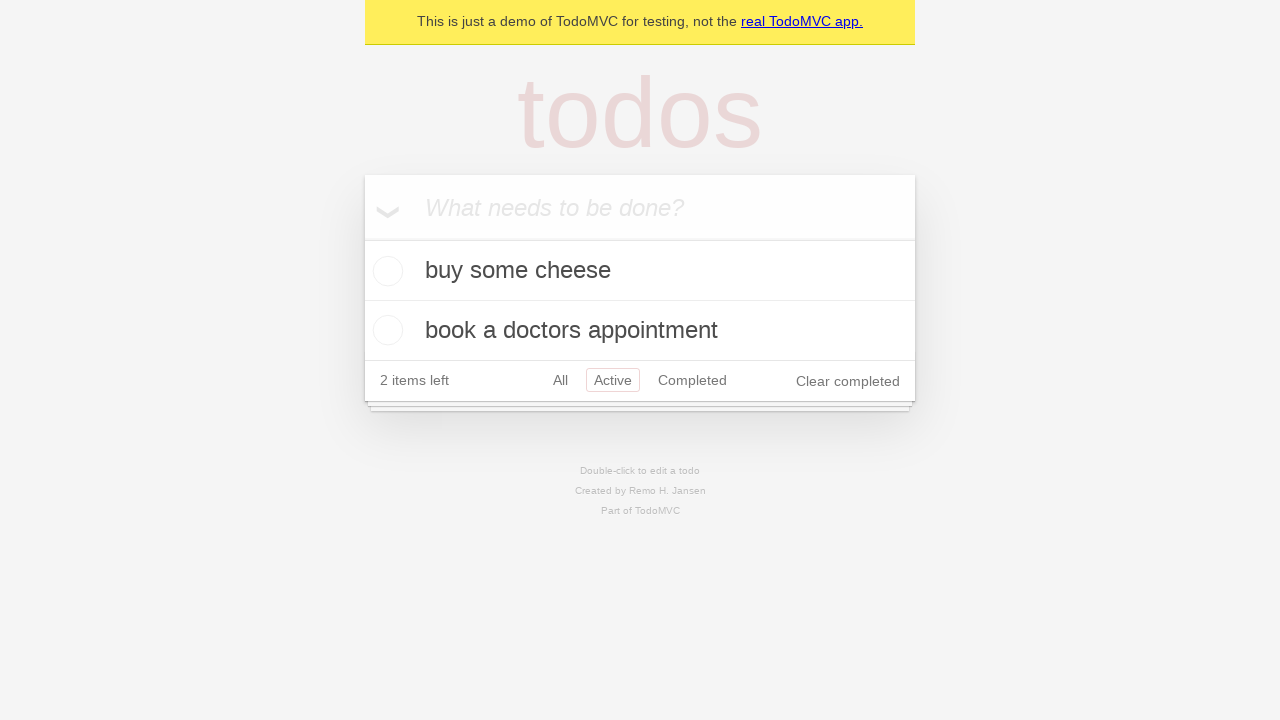

Clicked 'Completed' filter link at (692, 380) on internal:role=link[name="Completed"i]
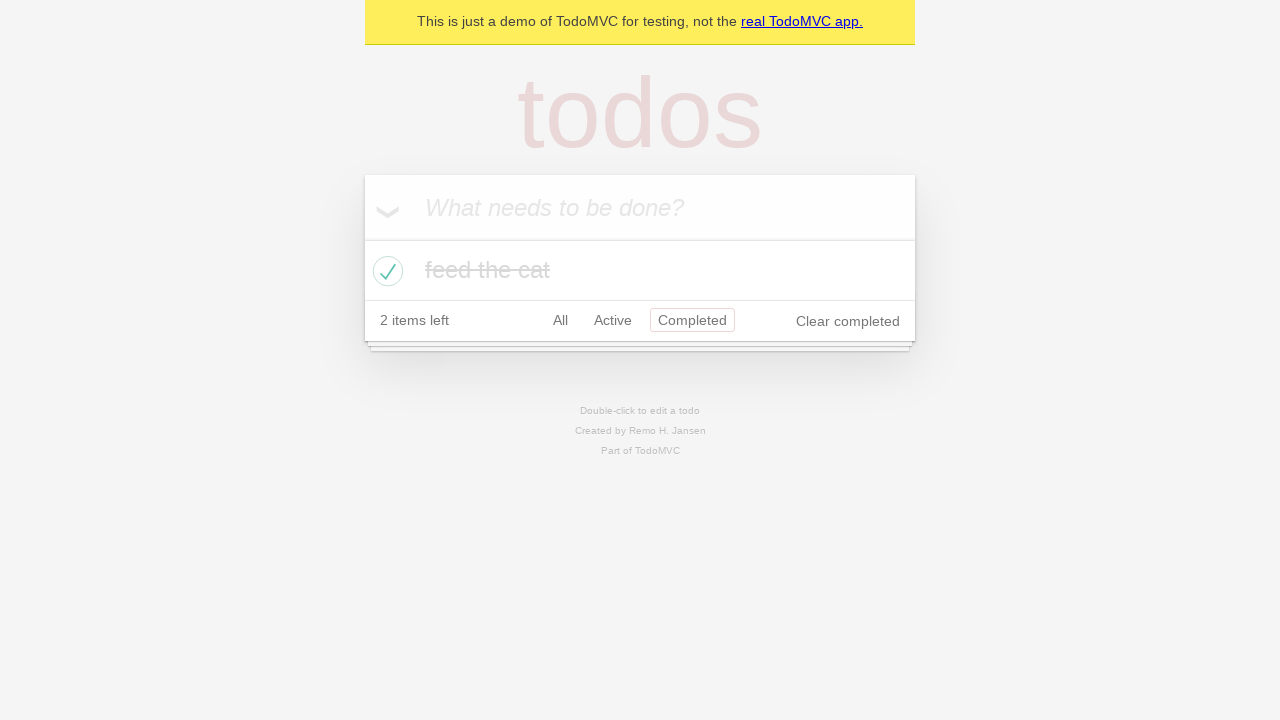

Navigated back using browser back button (from Completed to Active filter)
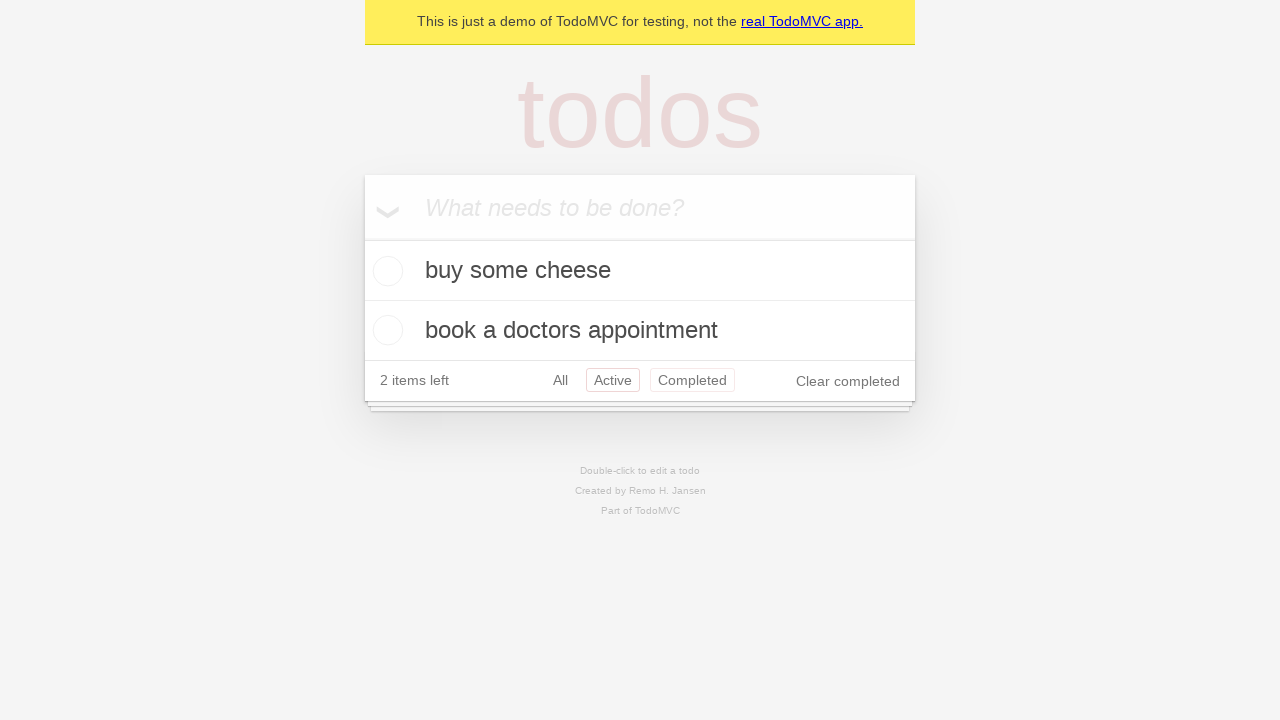

Navigated back using browser back button (from Active to All filter)
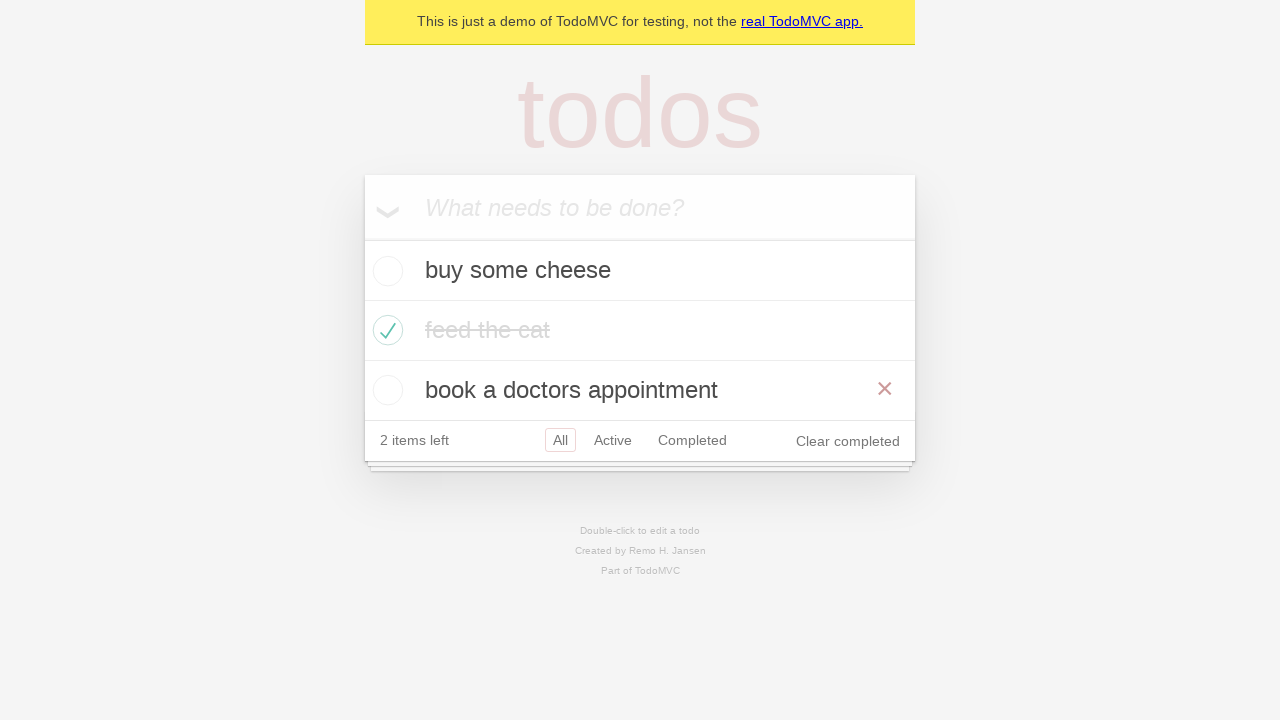

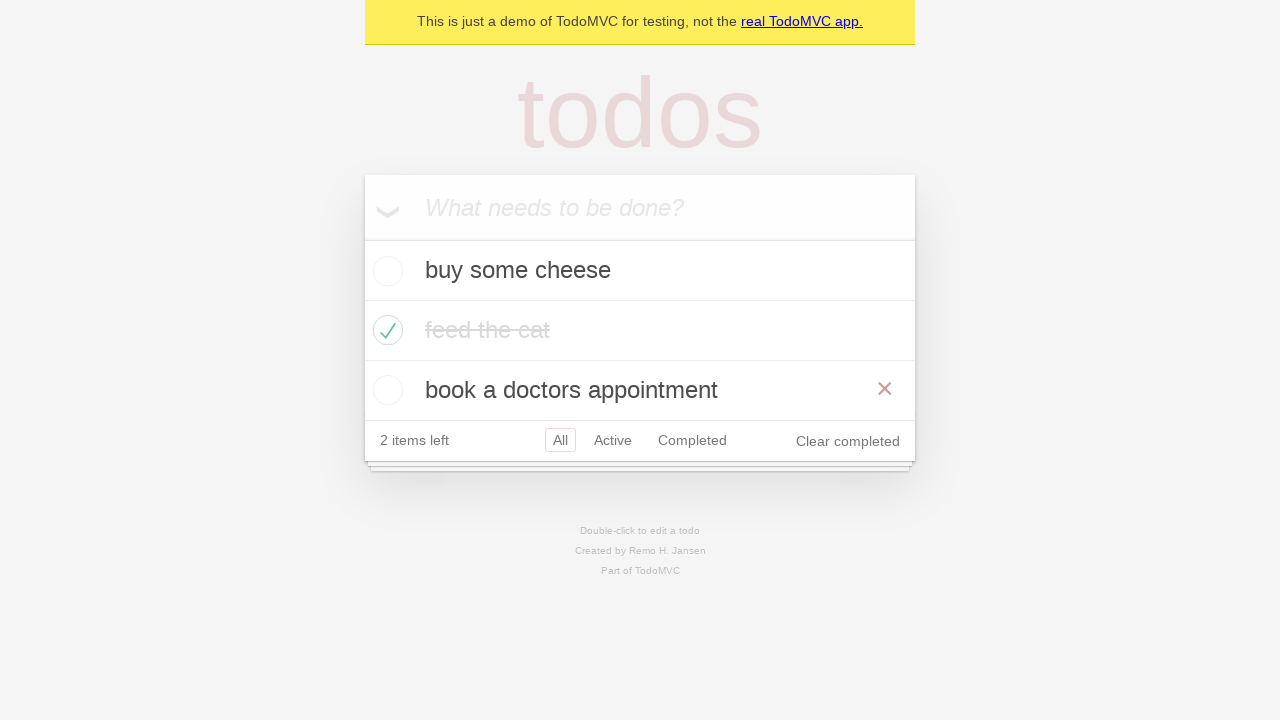